Tests password generation with both master password and site name fields empty

Starting URL: http://angel.net/~nic/passwd.current.html

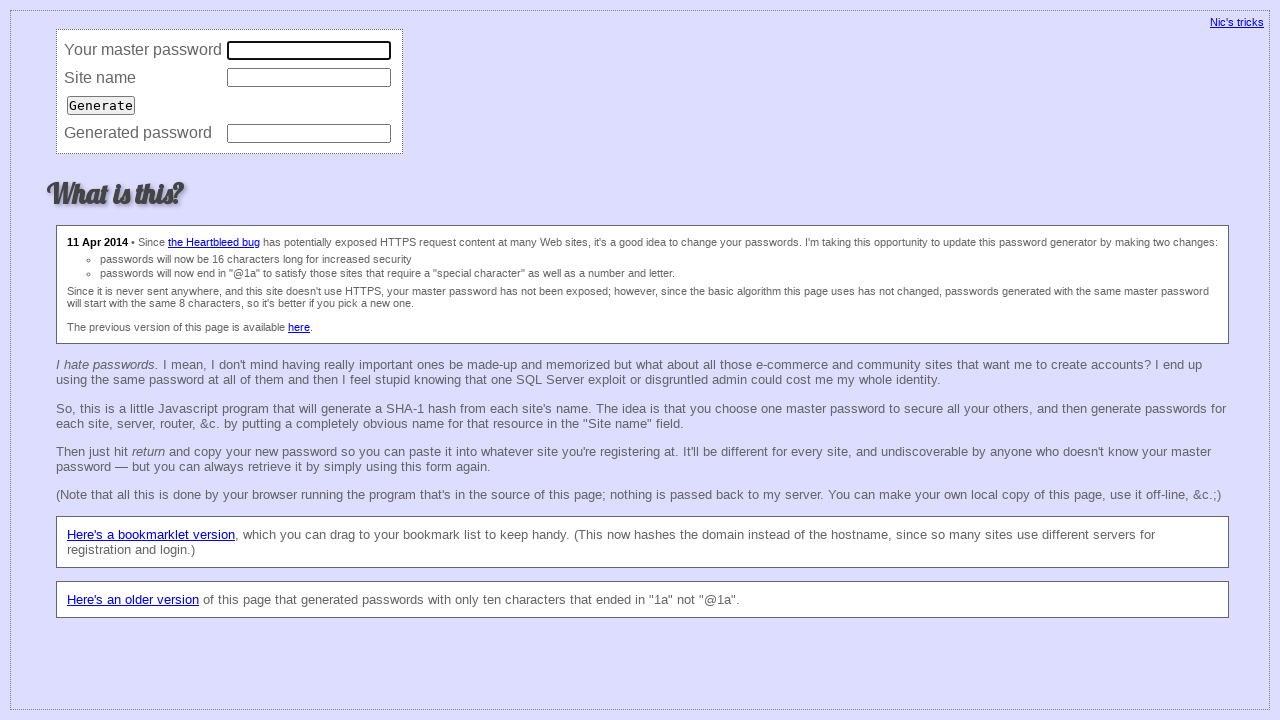

Navigated to password generator page
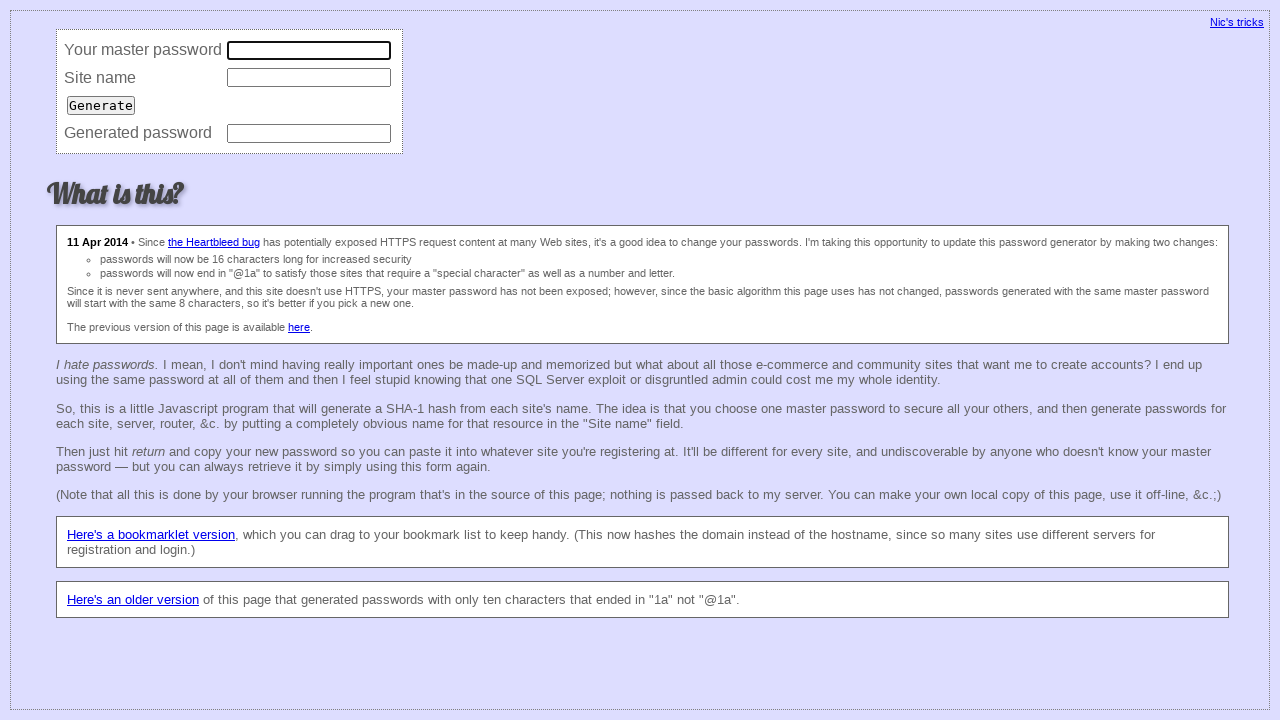

Left master password field empty on //*[@name='master' and @type='password']
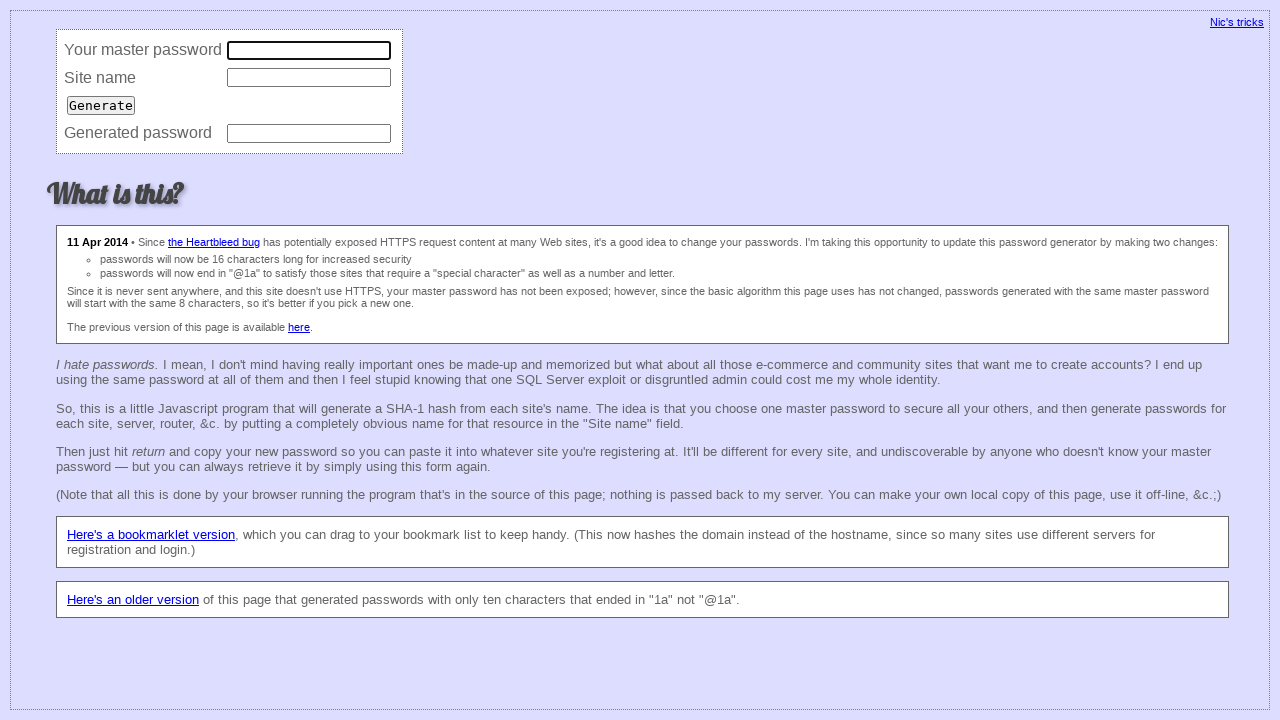

Left site name field empty on //*[@name='site']
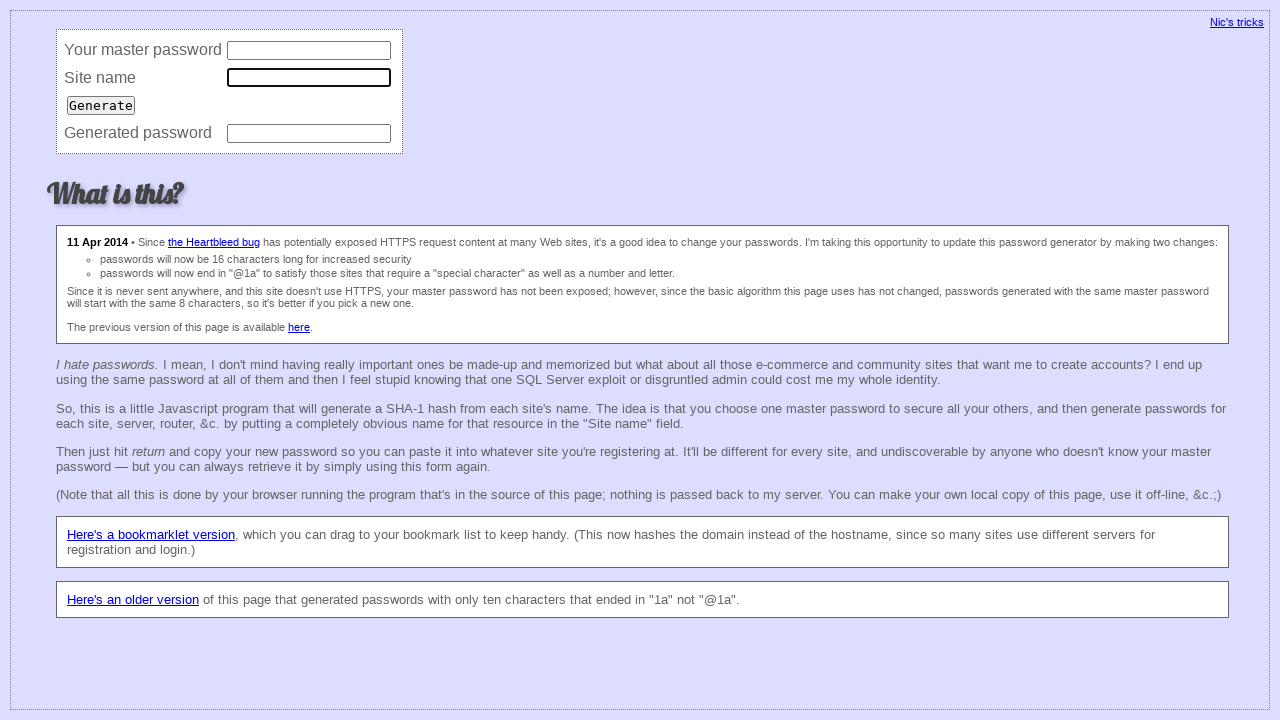

Clicked Generate button with both fields empty at (101, 105) on xpath=//*[@type='submit' and @value='Generate']
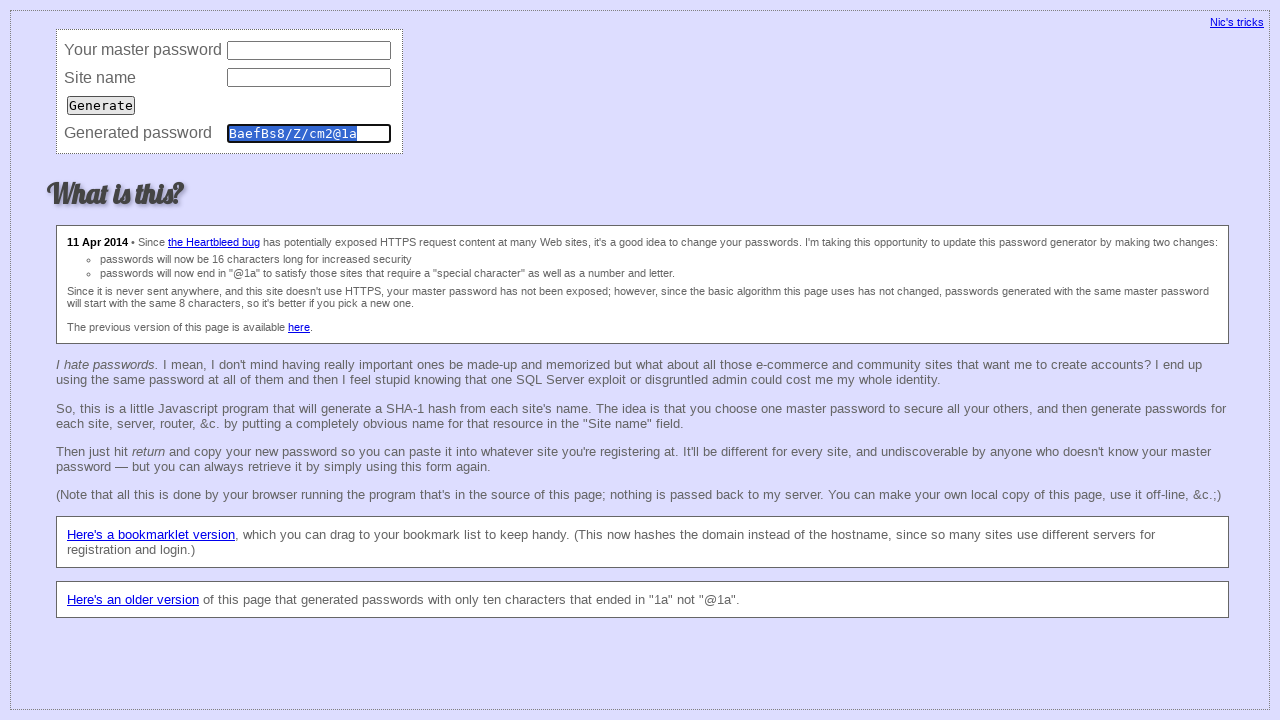

Password field is present after generation attempt with null values
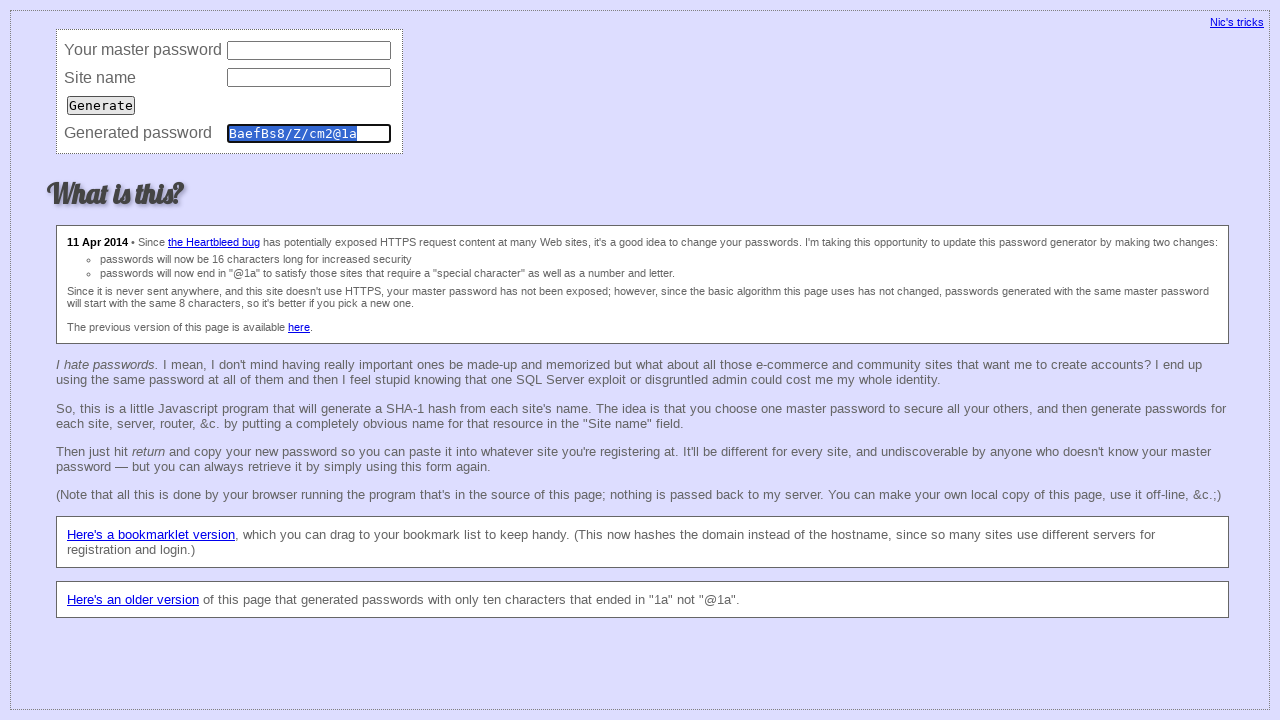

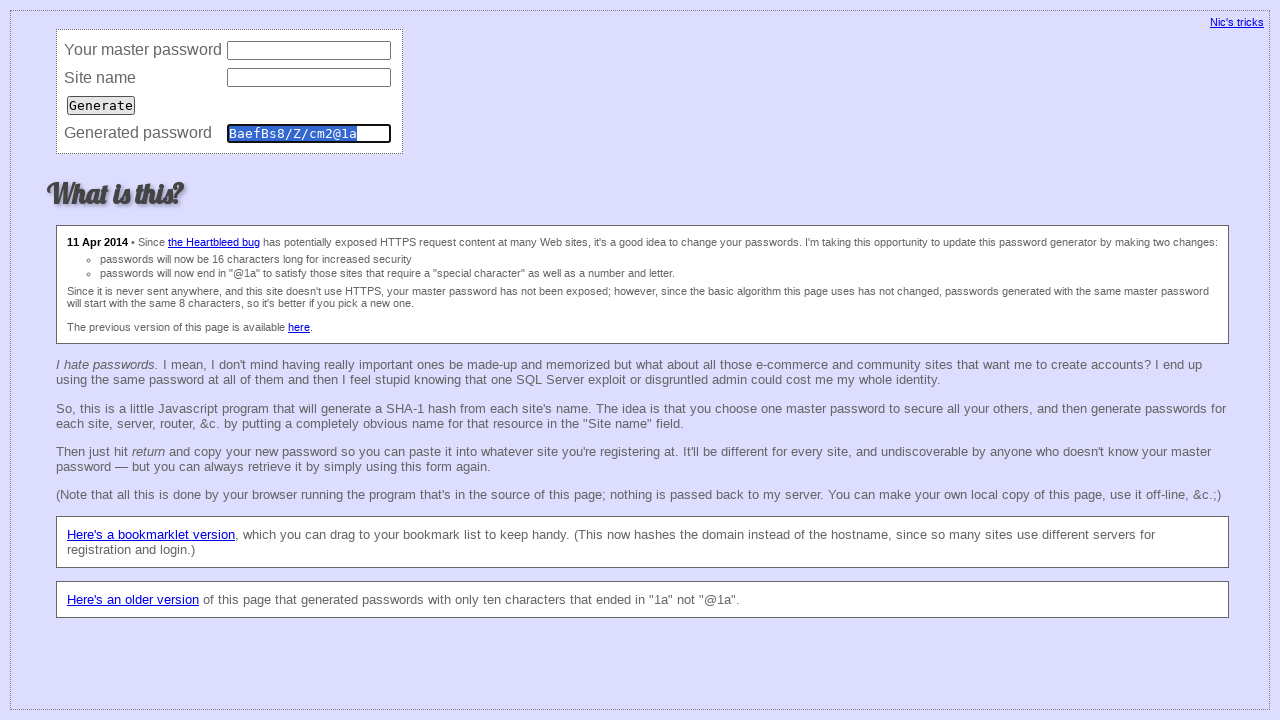